Tests dynamic form field by clicking reveal button and entering text in the revealed input field

Starting URL: https://www.selenium.dev/selenium/web/dynamic.html

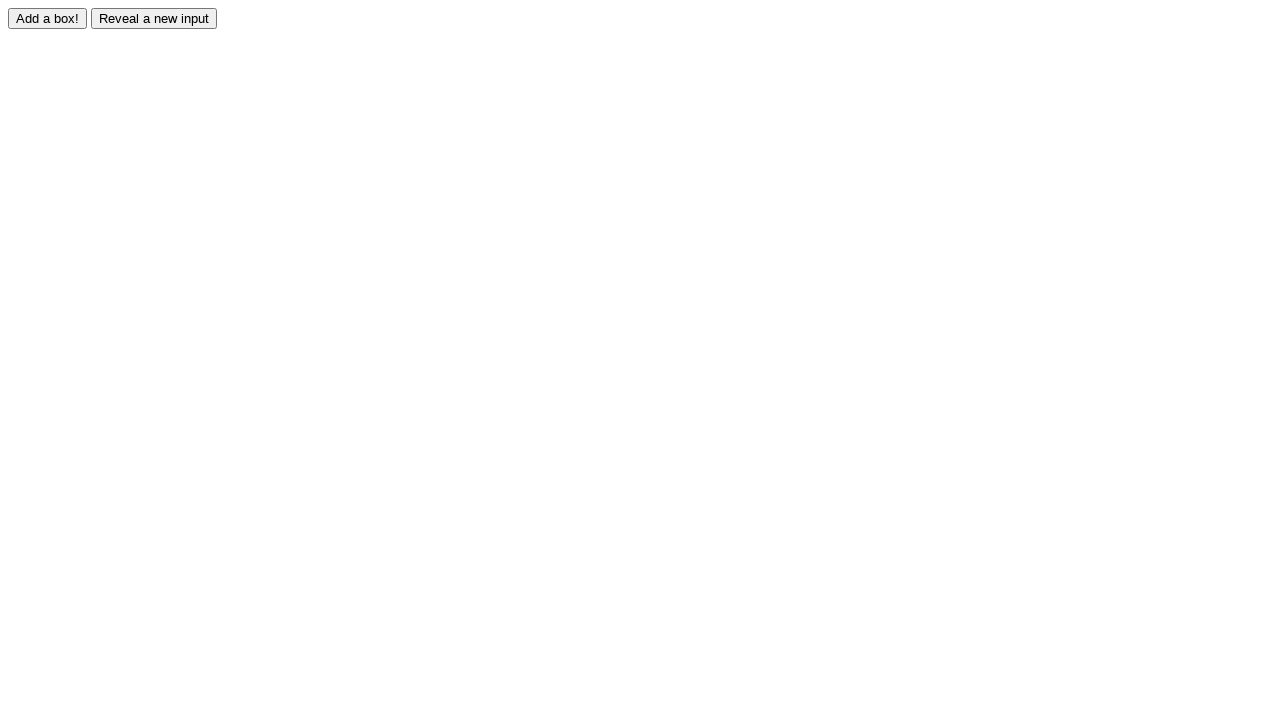

Clicked reveal button to show hidden input field at (154, 18) on #reveal
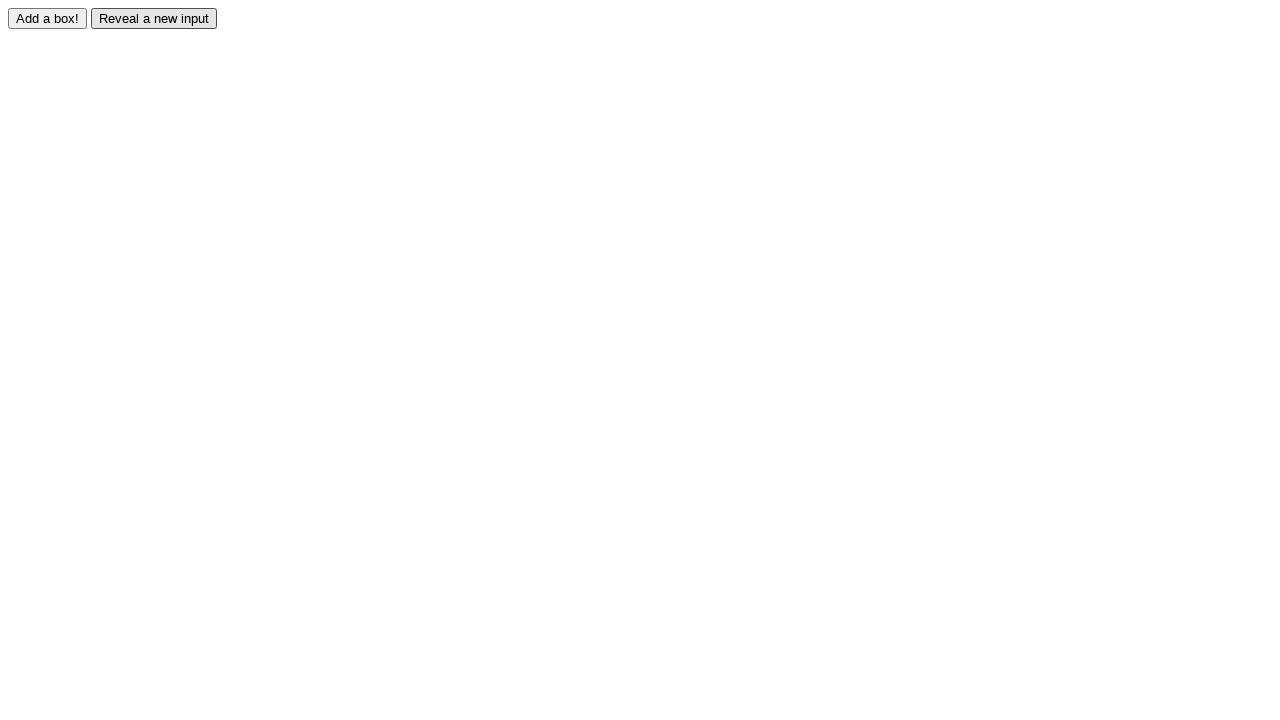

Revealed input field is now attached to DOM
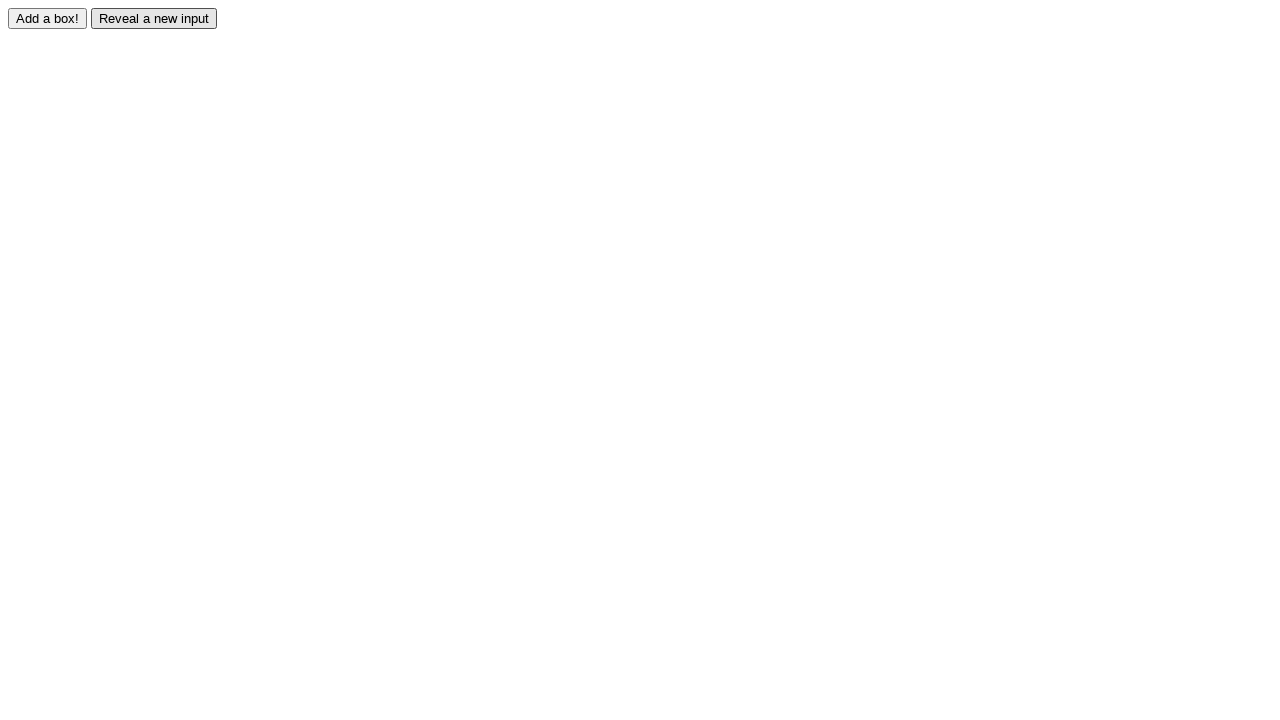

Filled revealed input field with 'Divyabharathi' on #revealed
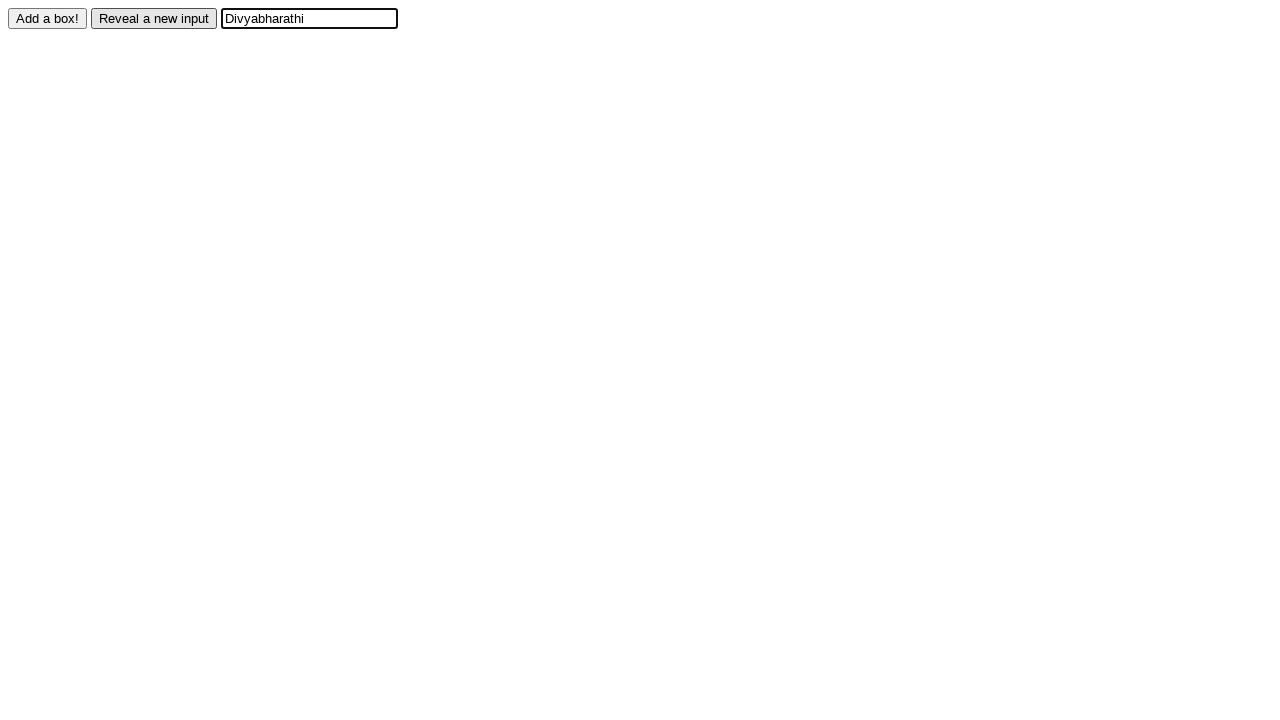

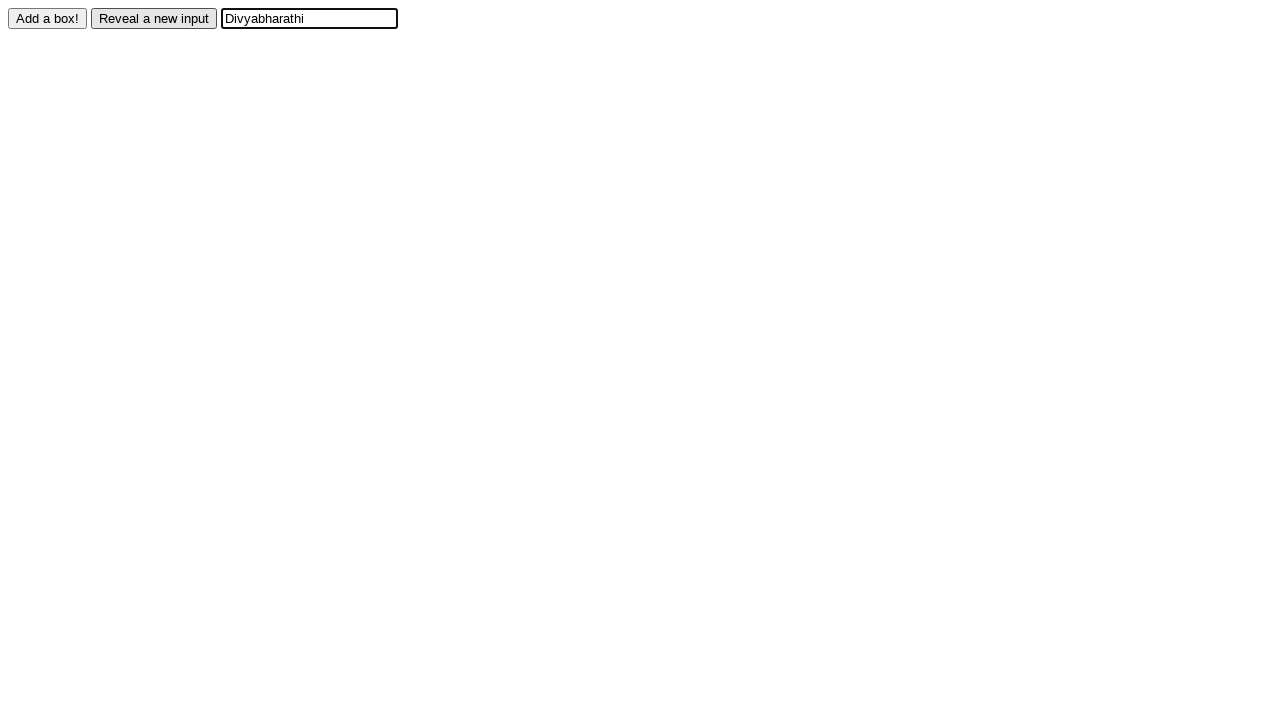